Waits for a price to reach $100, then books it and solves a math problem by calculating a logarithmic function and submitting the answer

Starting URL: https://suninjuly.github.io/explicit_wait2.html

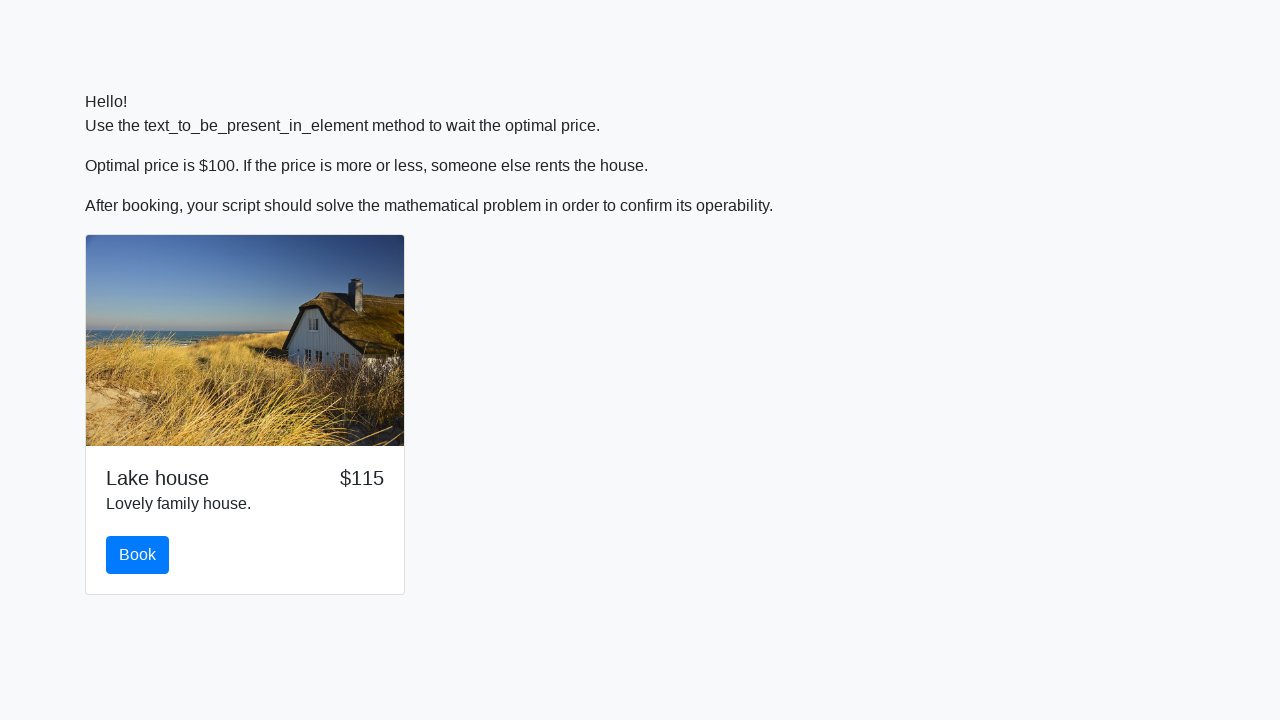

Waited for price to reach $100
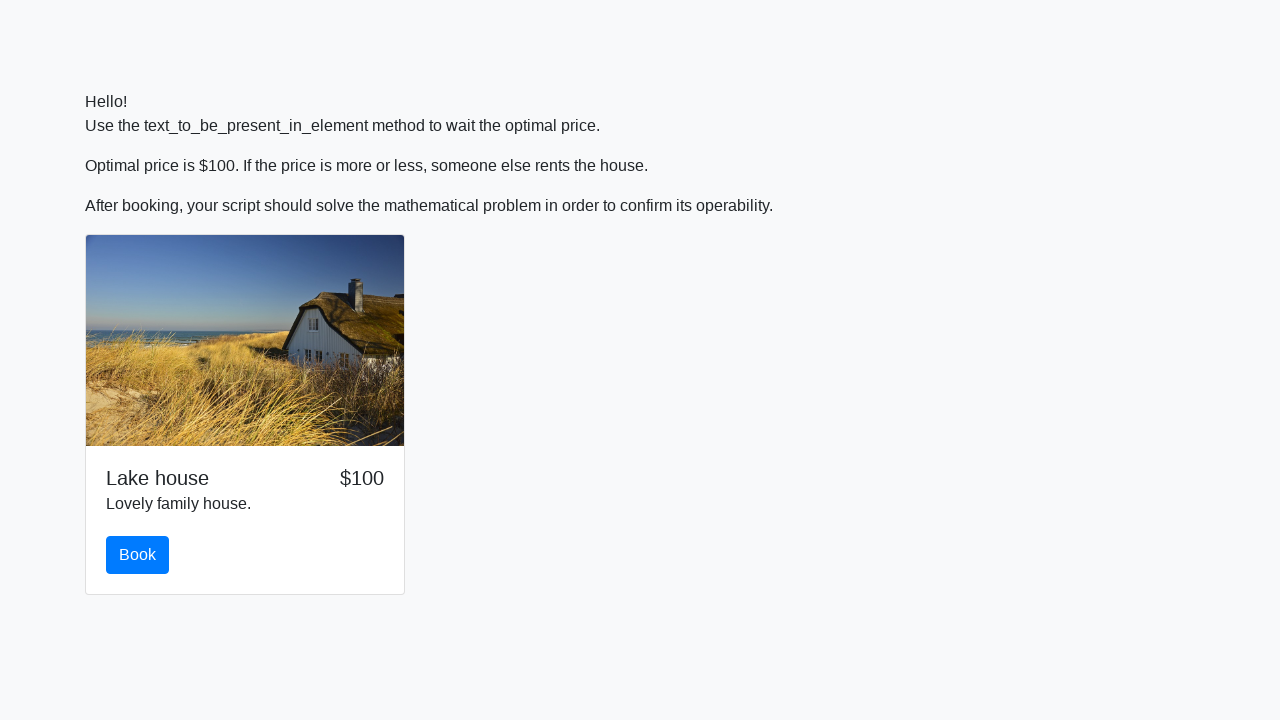

Clicked the book button at (138, 555) on #book
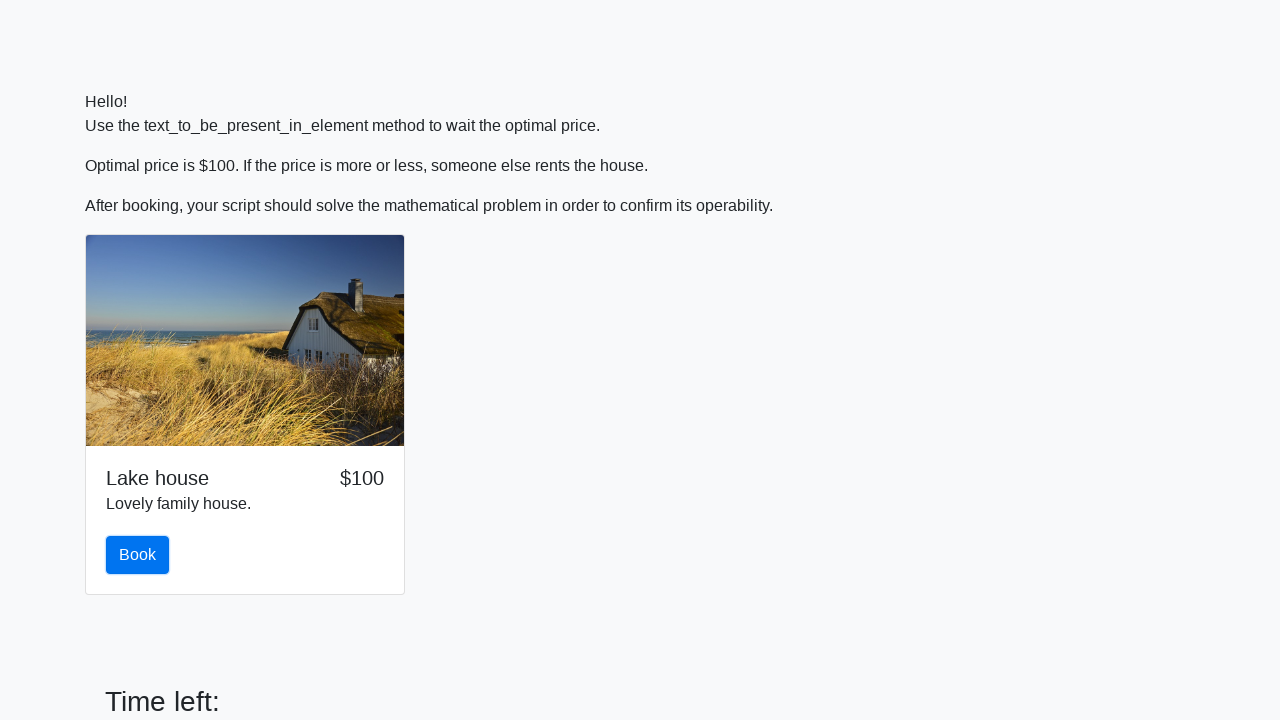

Retrieved x value: 756
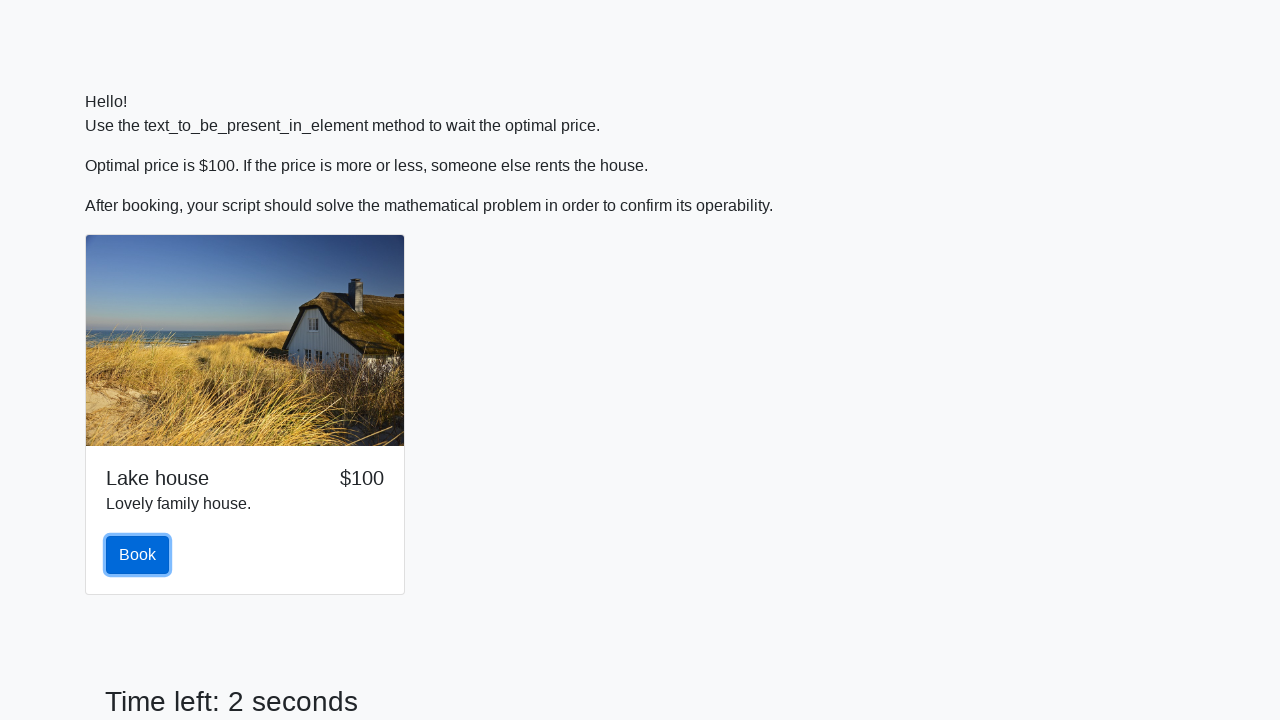

Calculated logarithmic function result: 2.3815023201728955
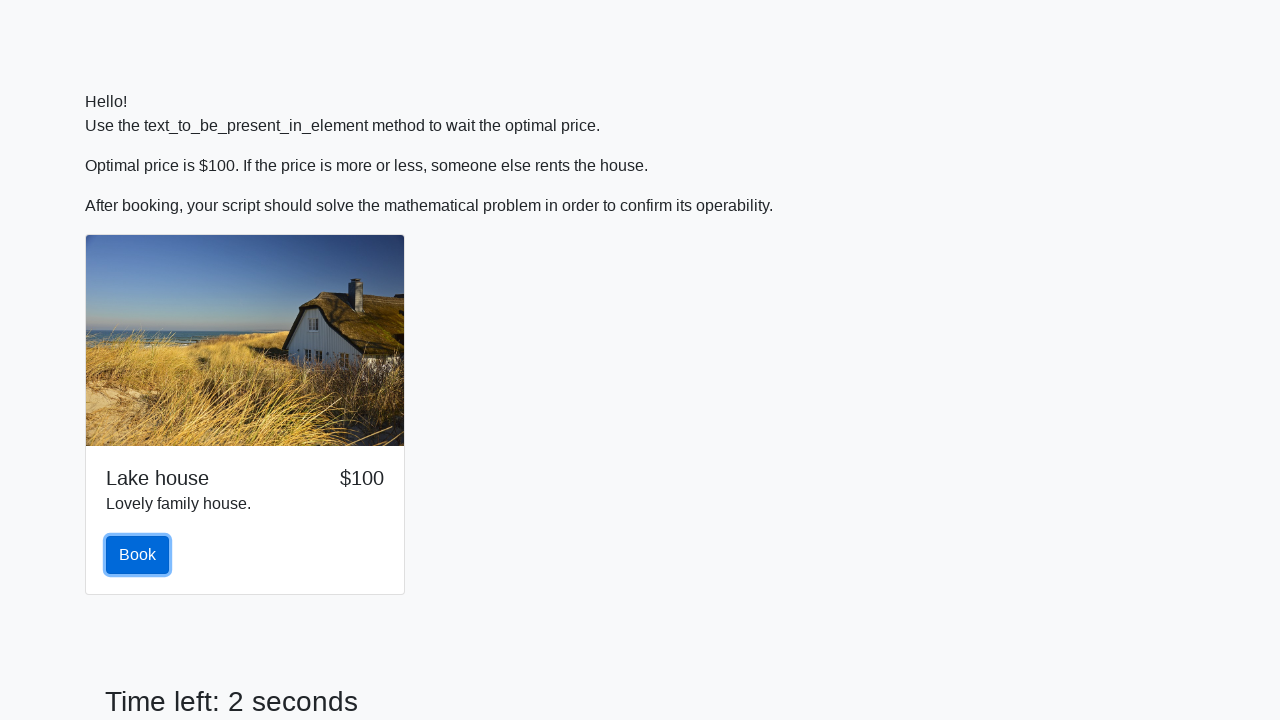

Filled answer field with calculated value: 2.3815023201728955 on #answer
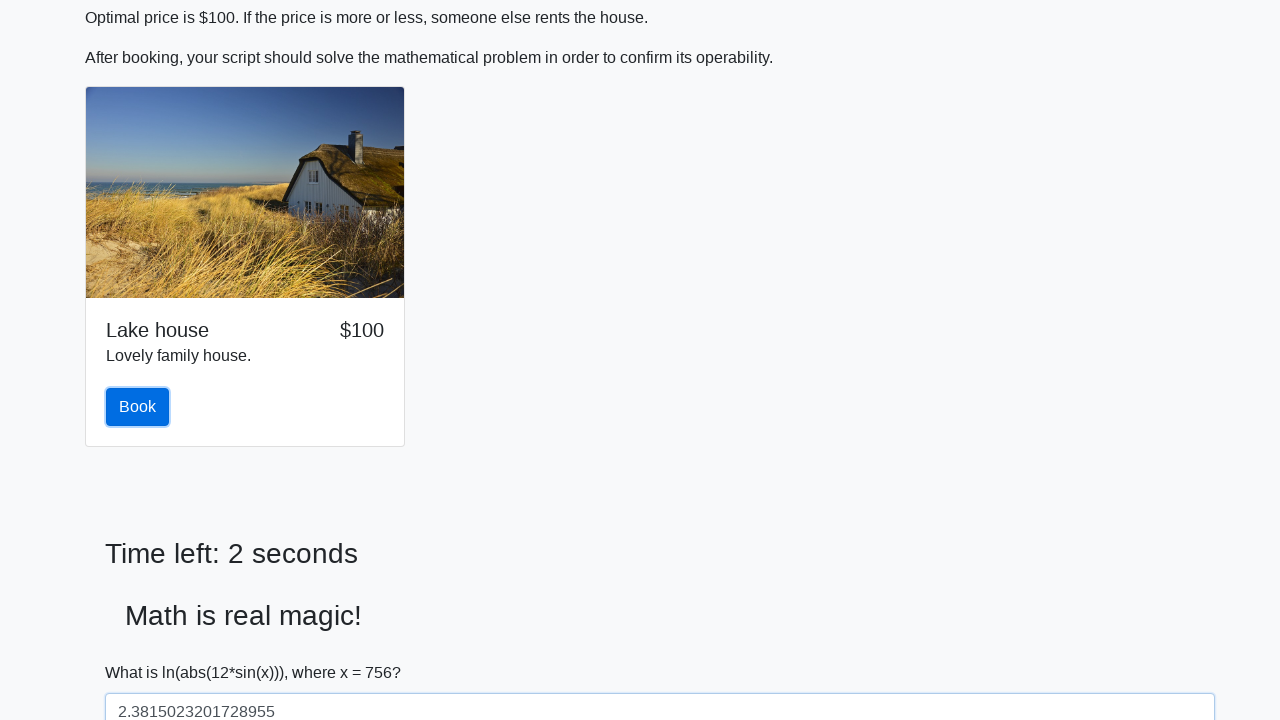

Clicked the solve button at (143, 651) on #solve
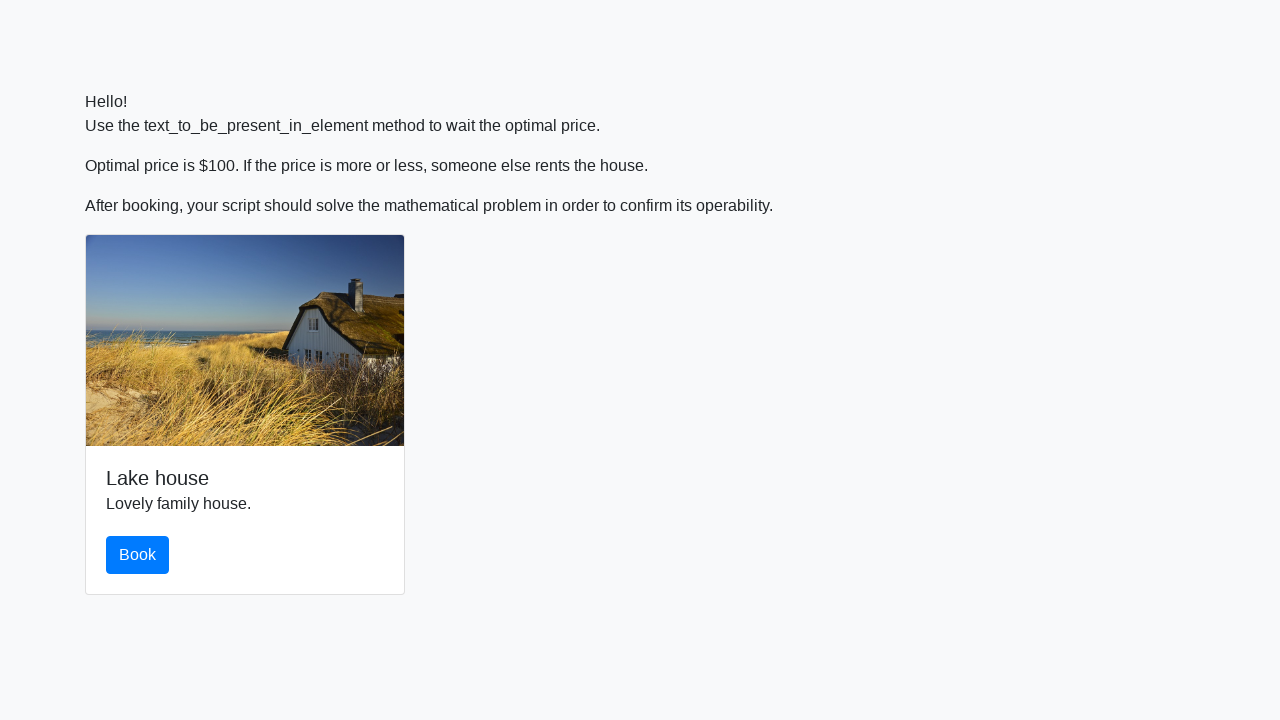

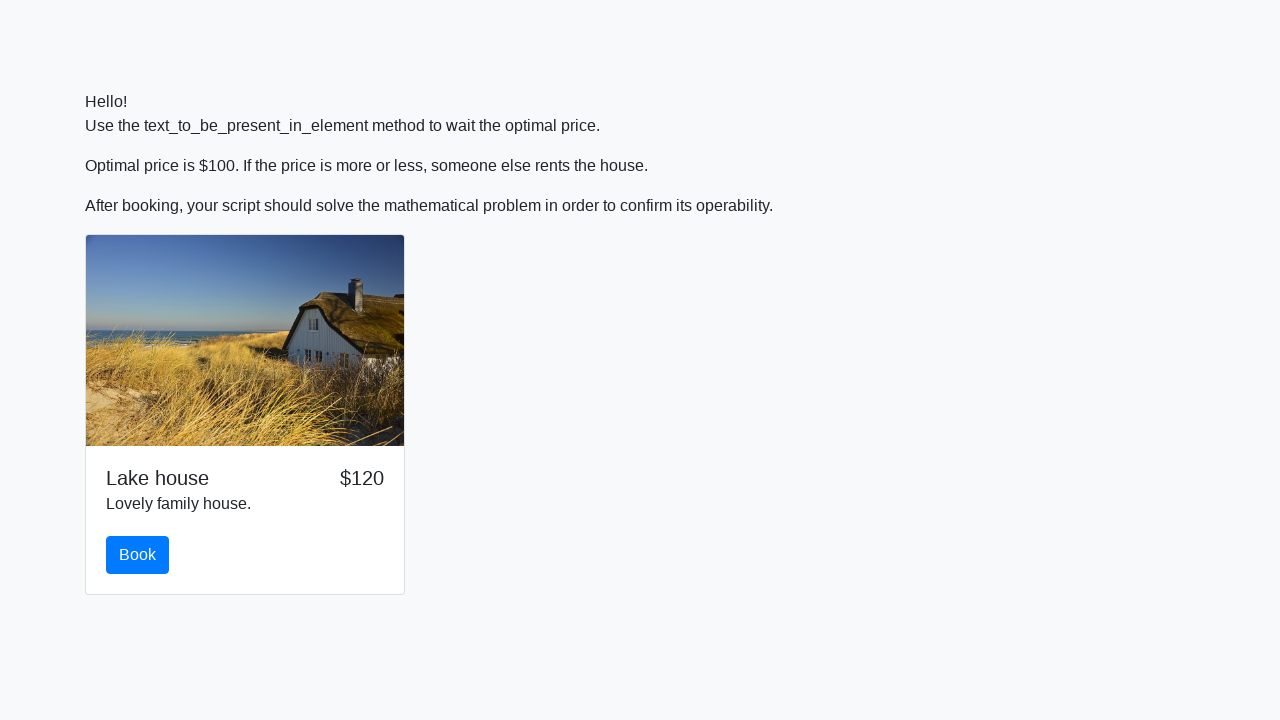